Tests the Playwright homepage by verifying the title contains "Playwright", checking that the "Get Started" link has the correct href attribute, clicking it, and verifying navigation to the intro page.

Starting URL: https://playwright.dev

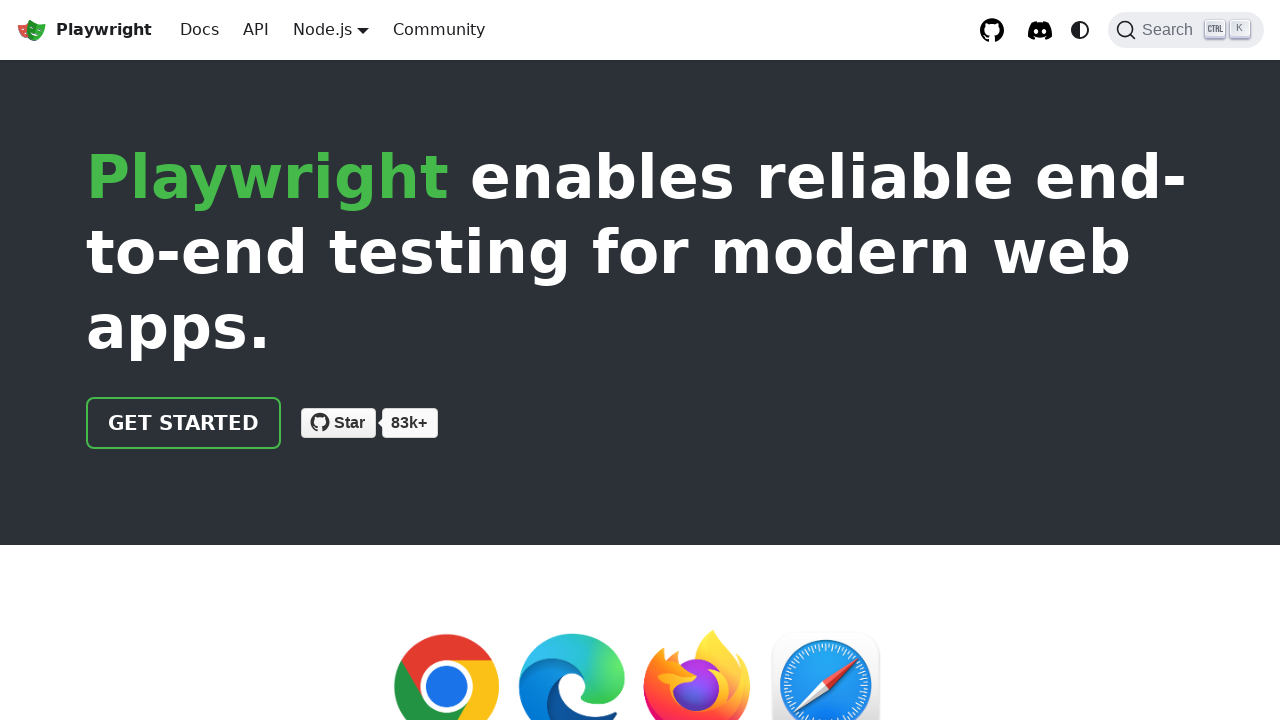

Verified page title contains 'Playwright'
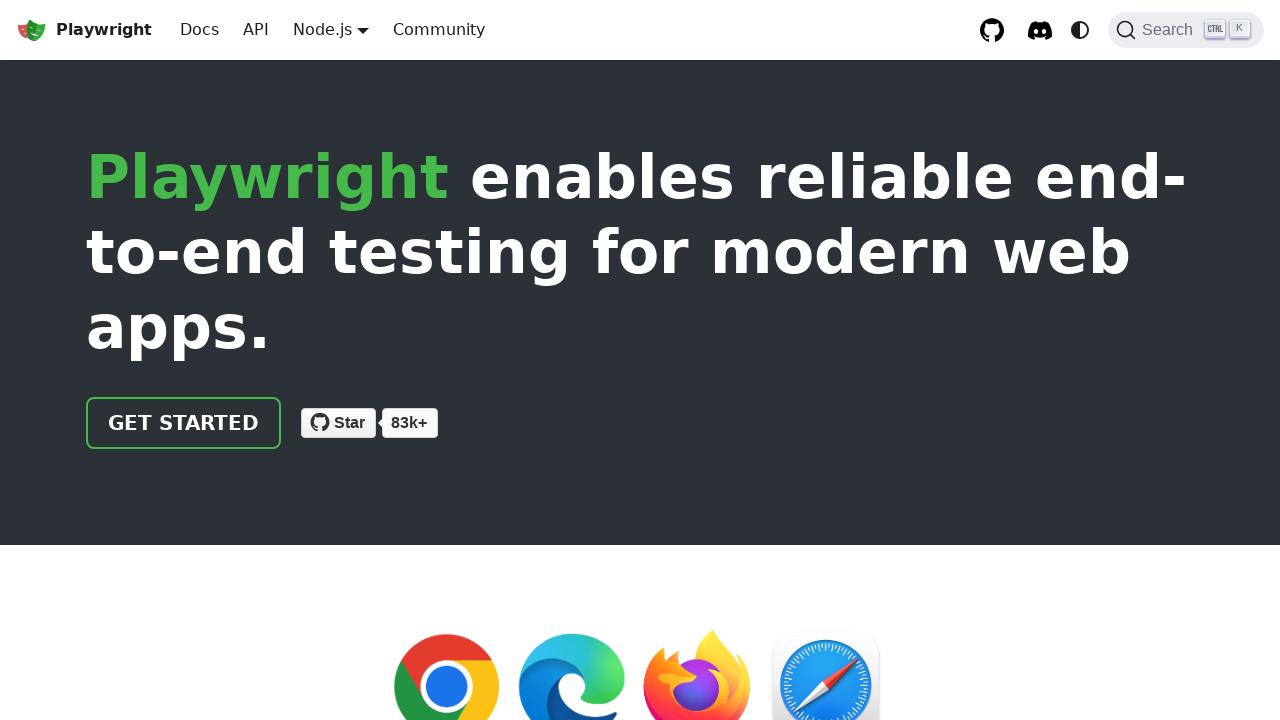

Located 'Get Started' link element
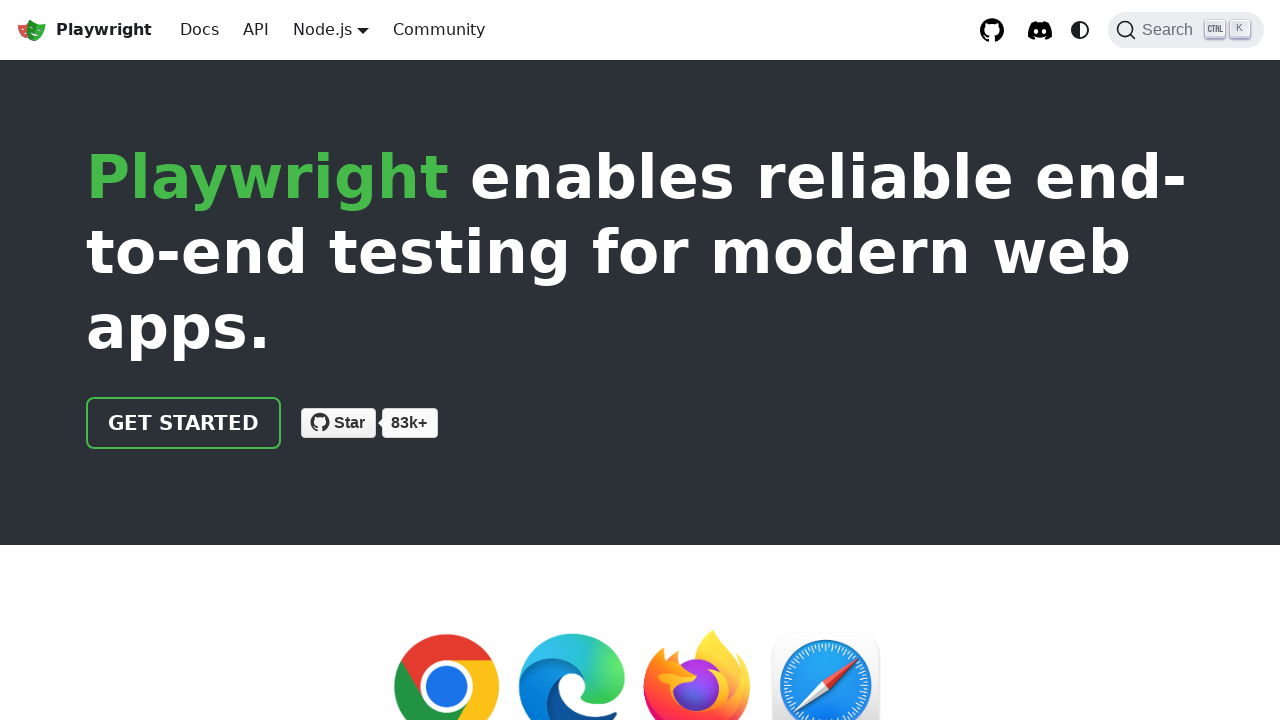

Verified 'Get Started' link has href '/docs/intro'
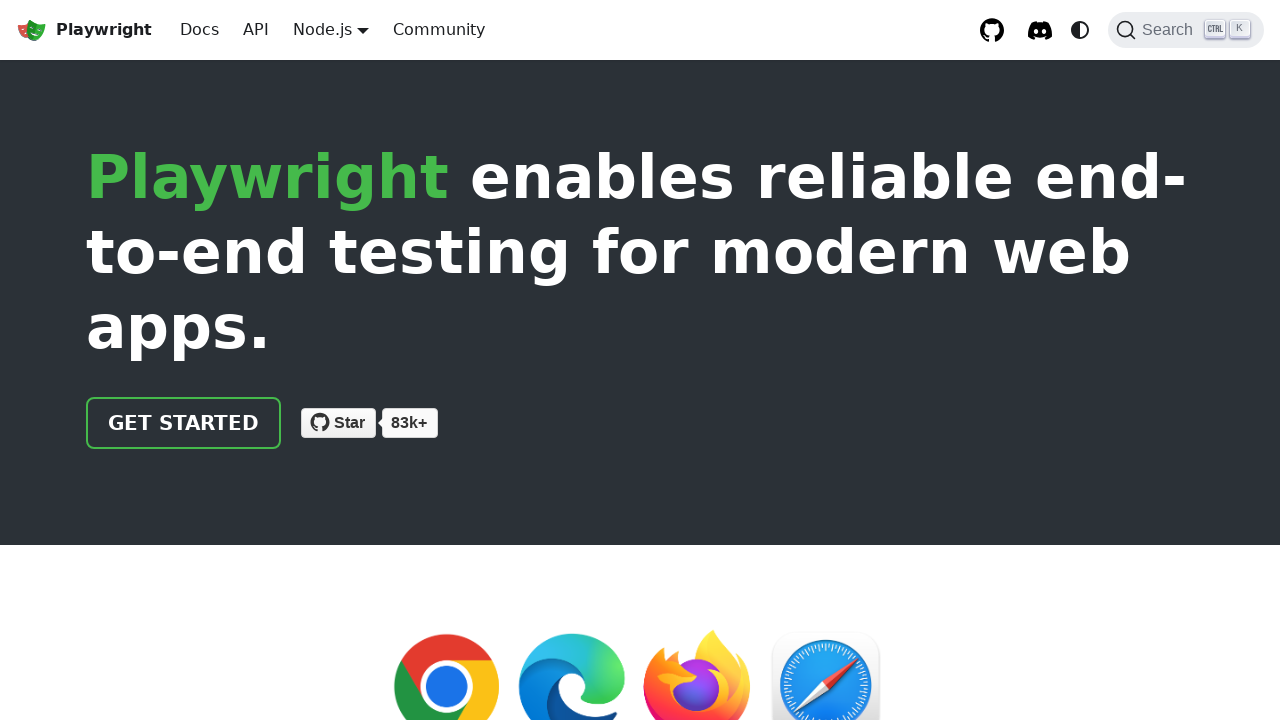

Clicked 'Get Started' link at (184, 423) on text=Get Started
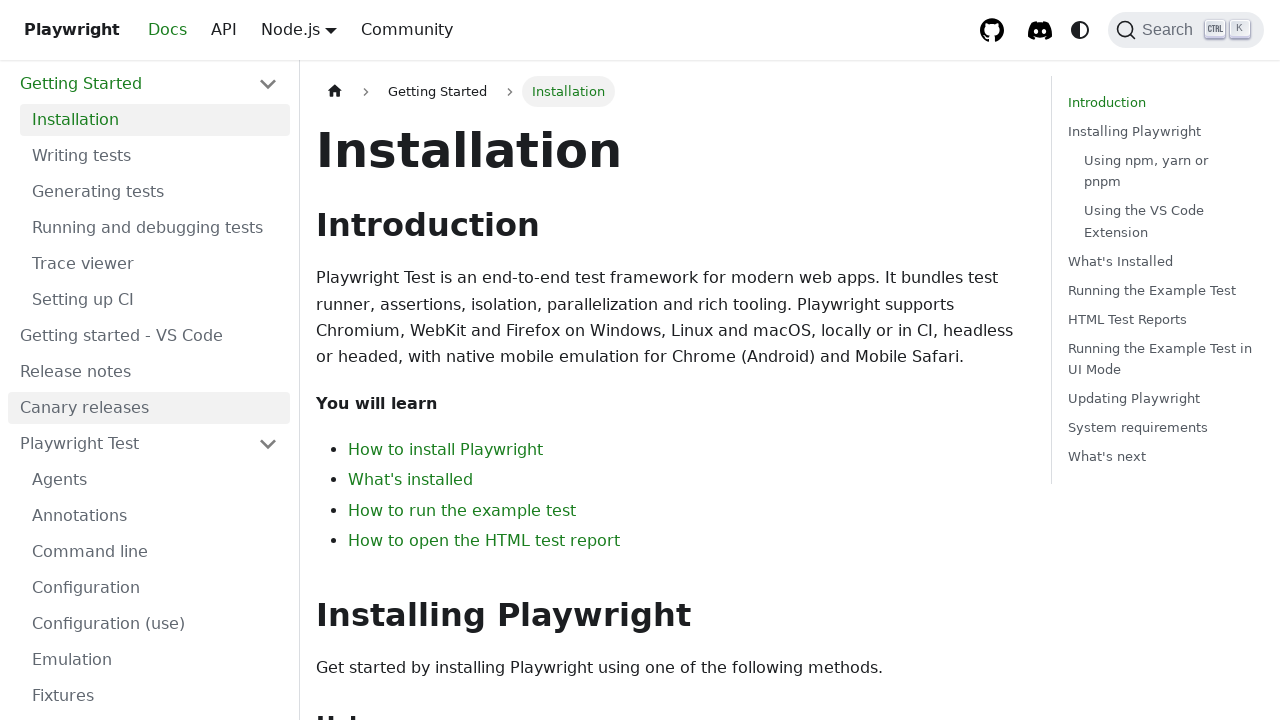

Verified navigation to intro page (URL contains 'intro')
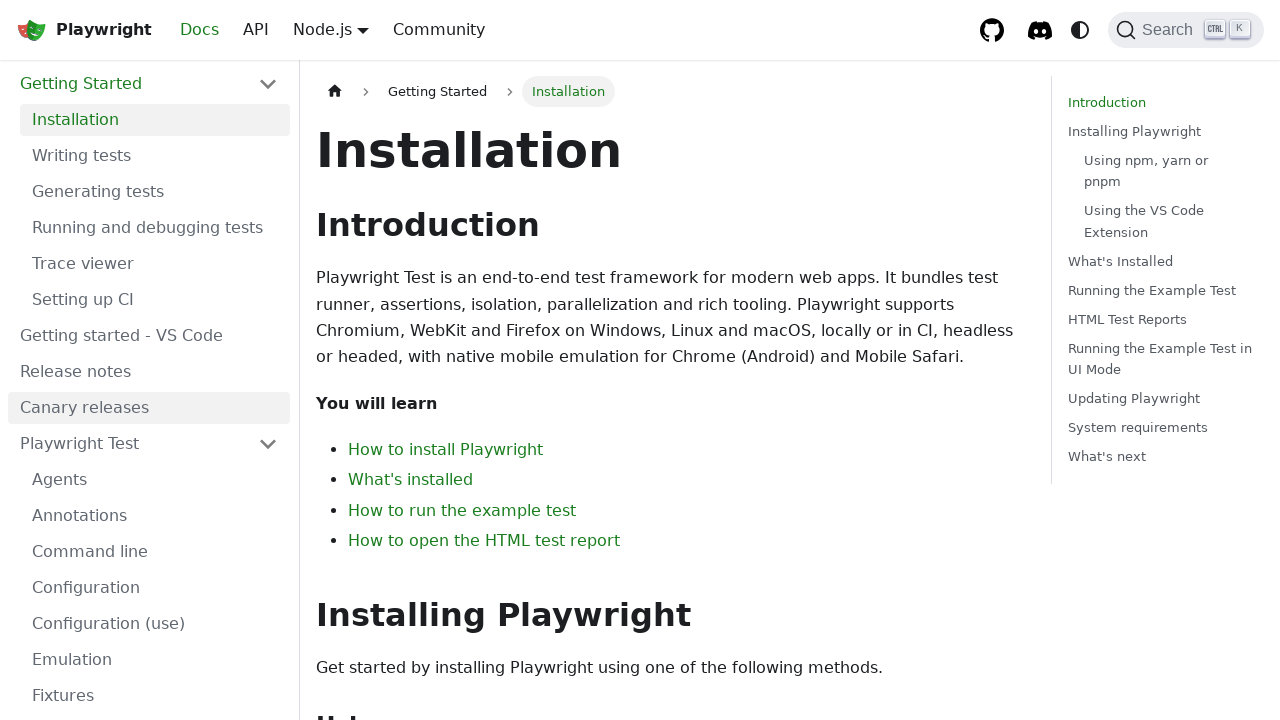

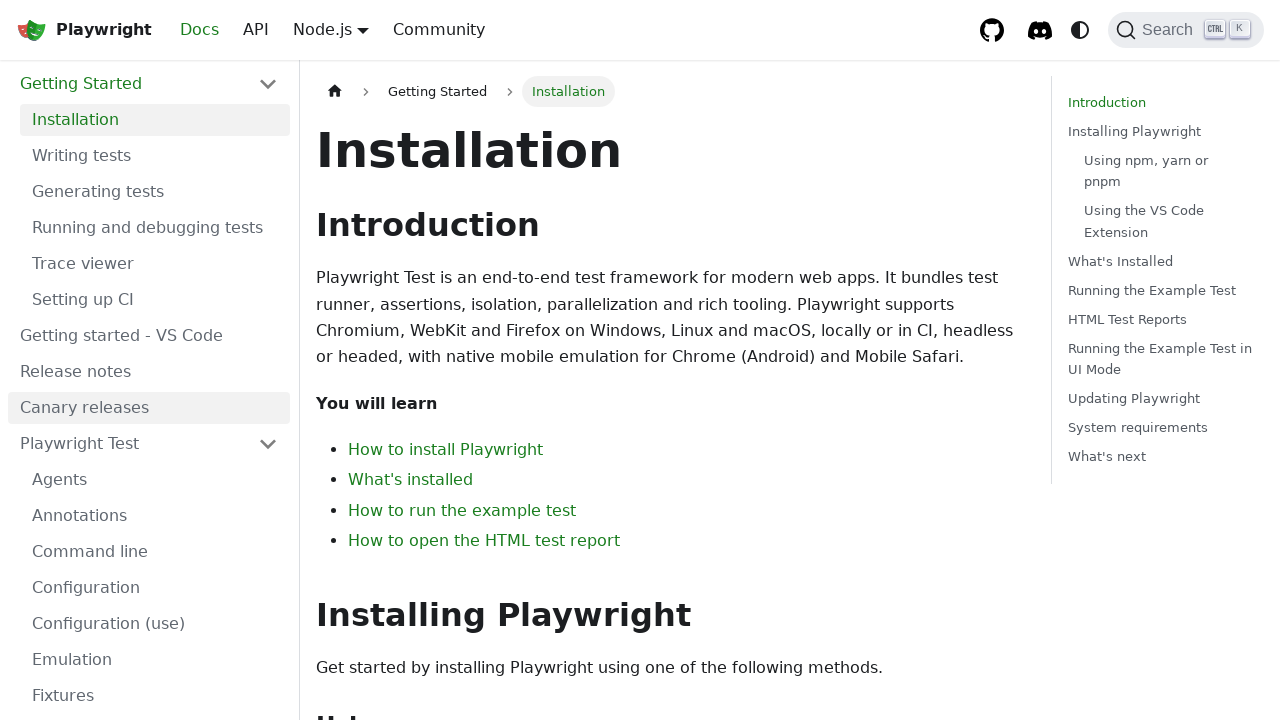